Navigates to Trivago Brazil homepage and verifies the page loads successfully

Starting URL: https://www.trivago.com.br/

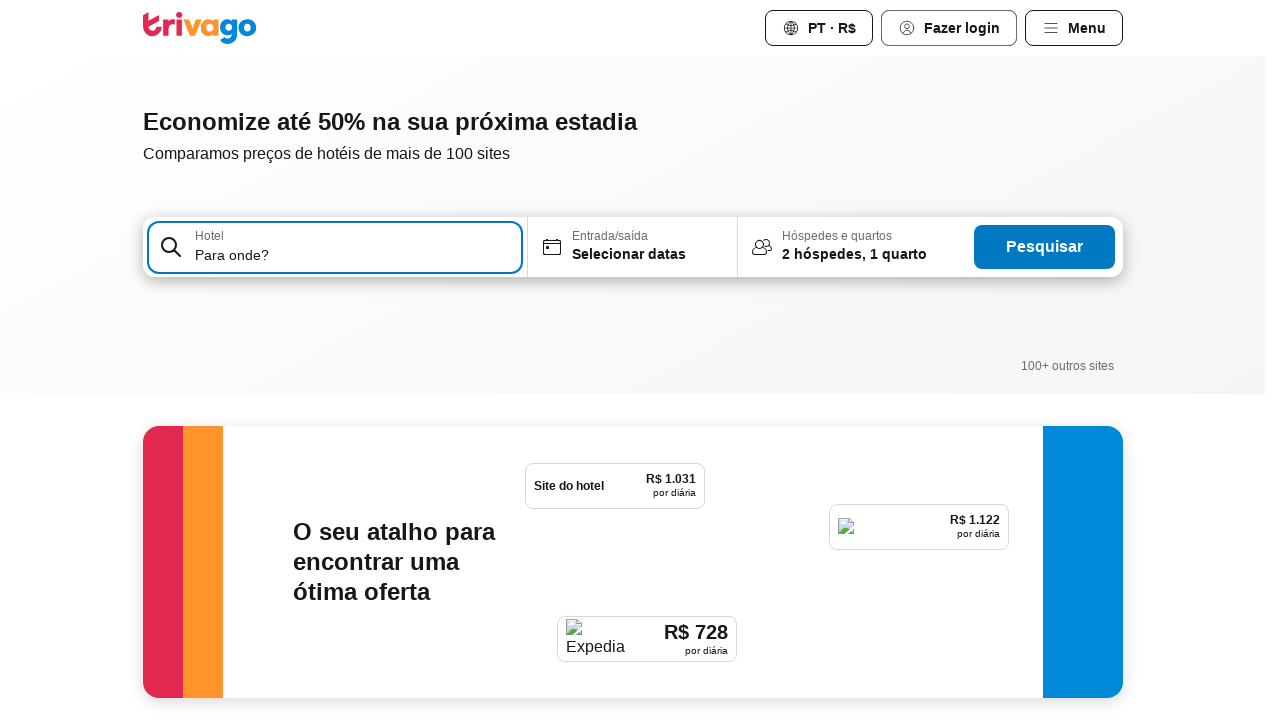

Waited for DOM content to be loaded
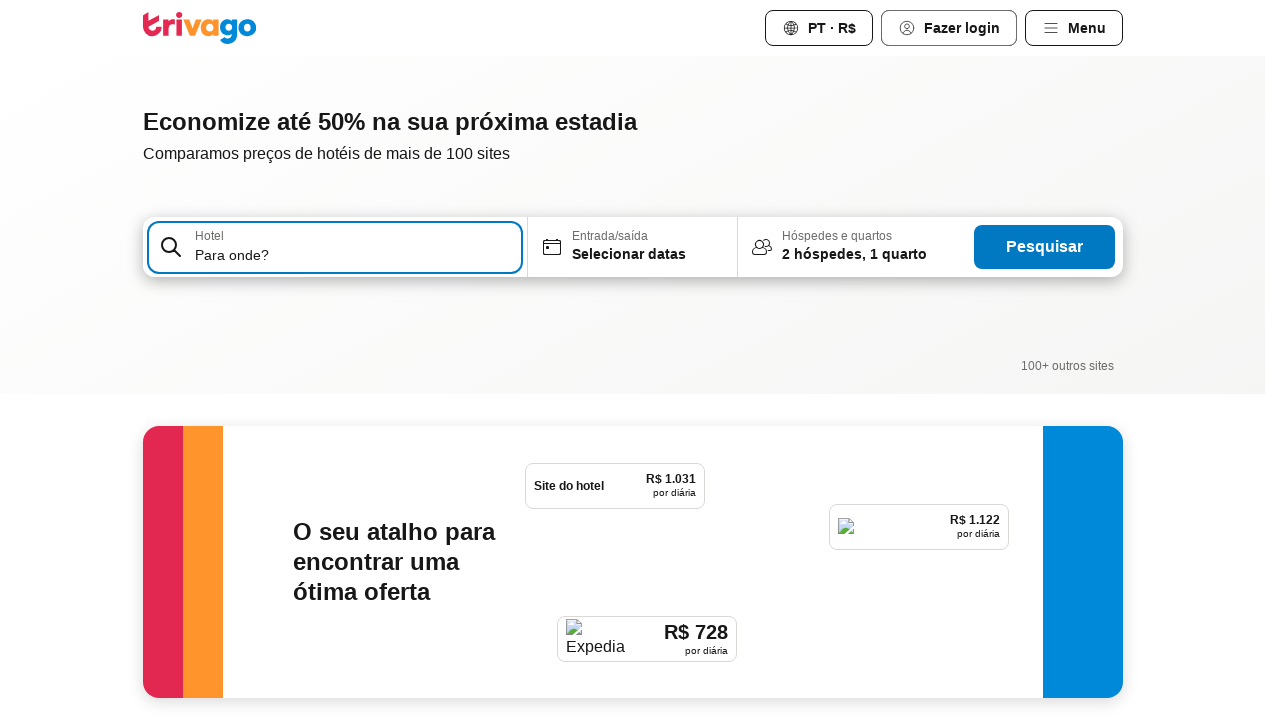

Verified body element is present on Trivago Brazil homepage
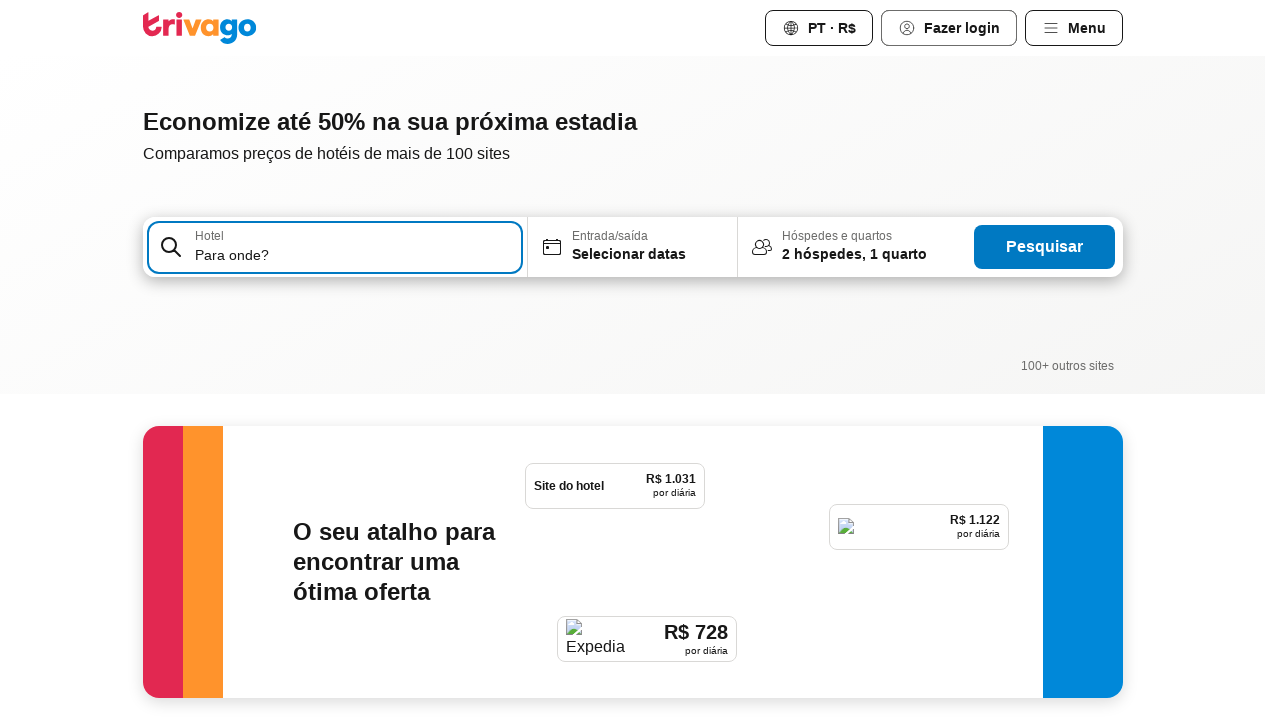

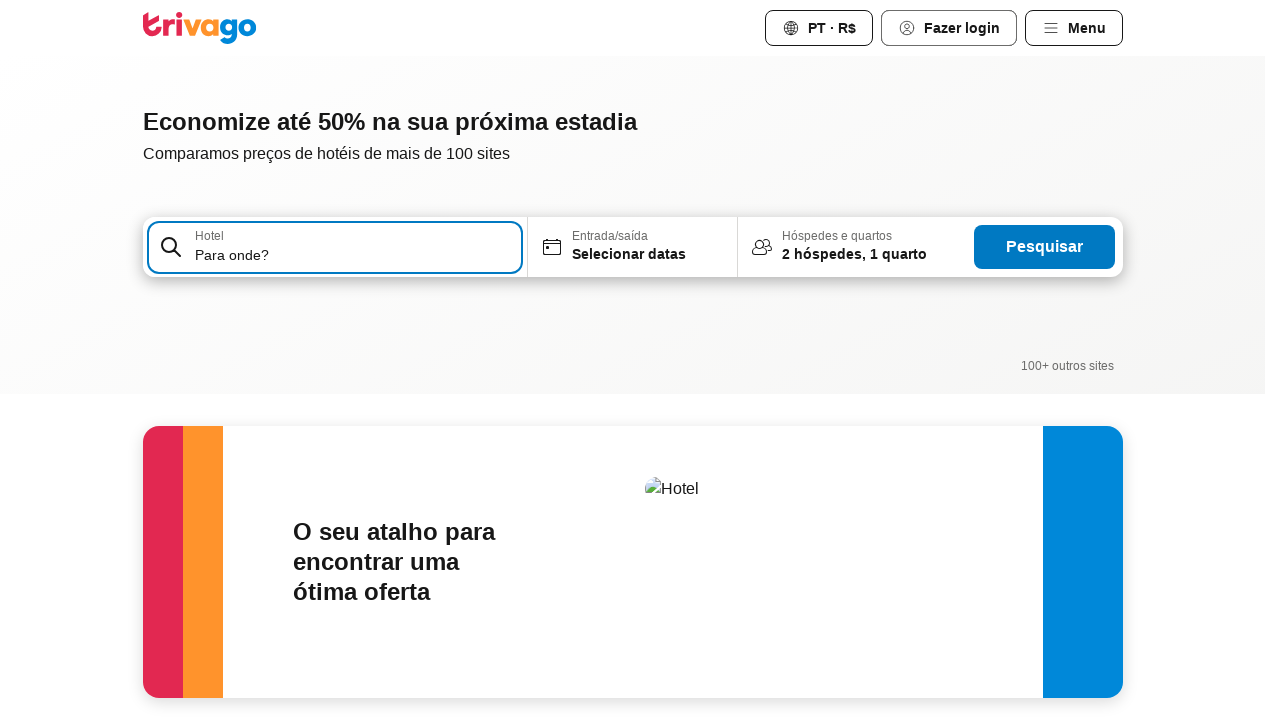